Fills all form fields with generated data and submits the form

Starting URL: https://demoqa.com/text-box

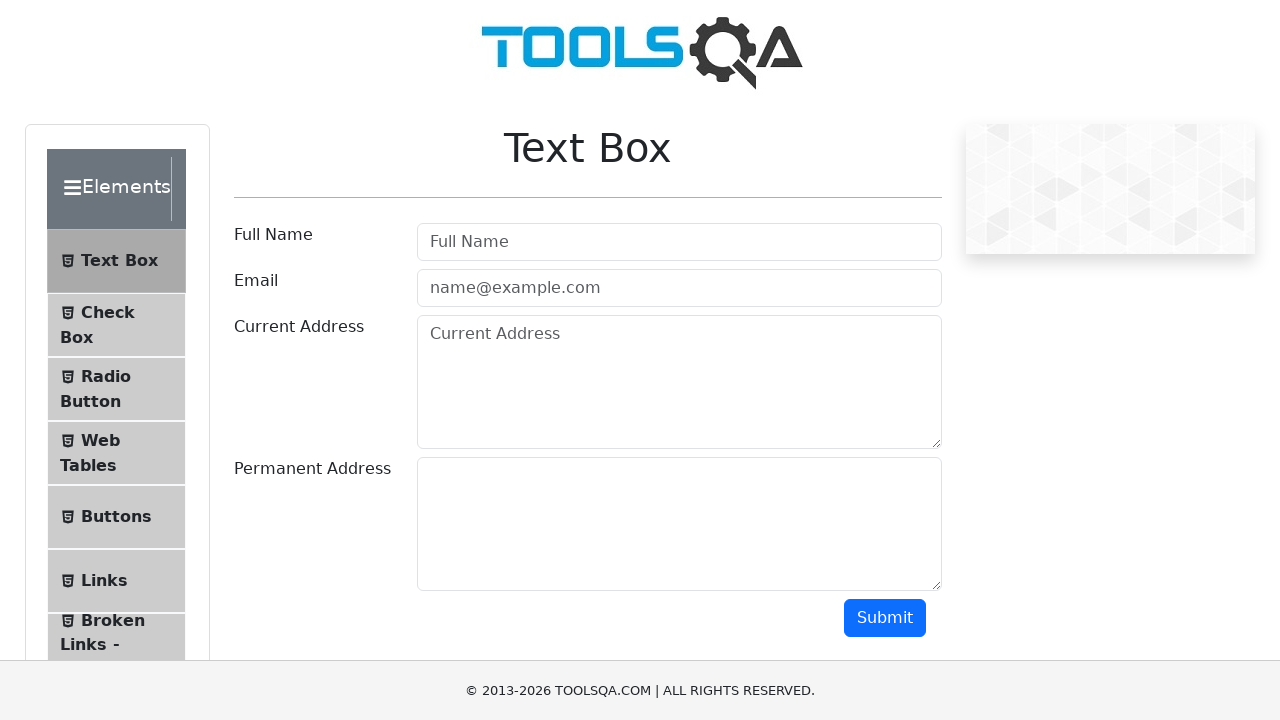

Filled userName field with 'Jane Smith' on #userName
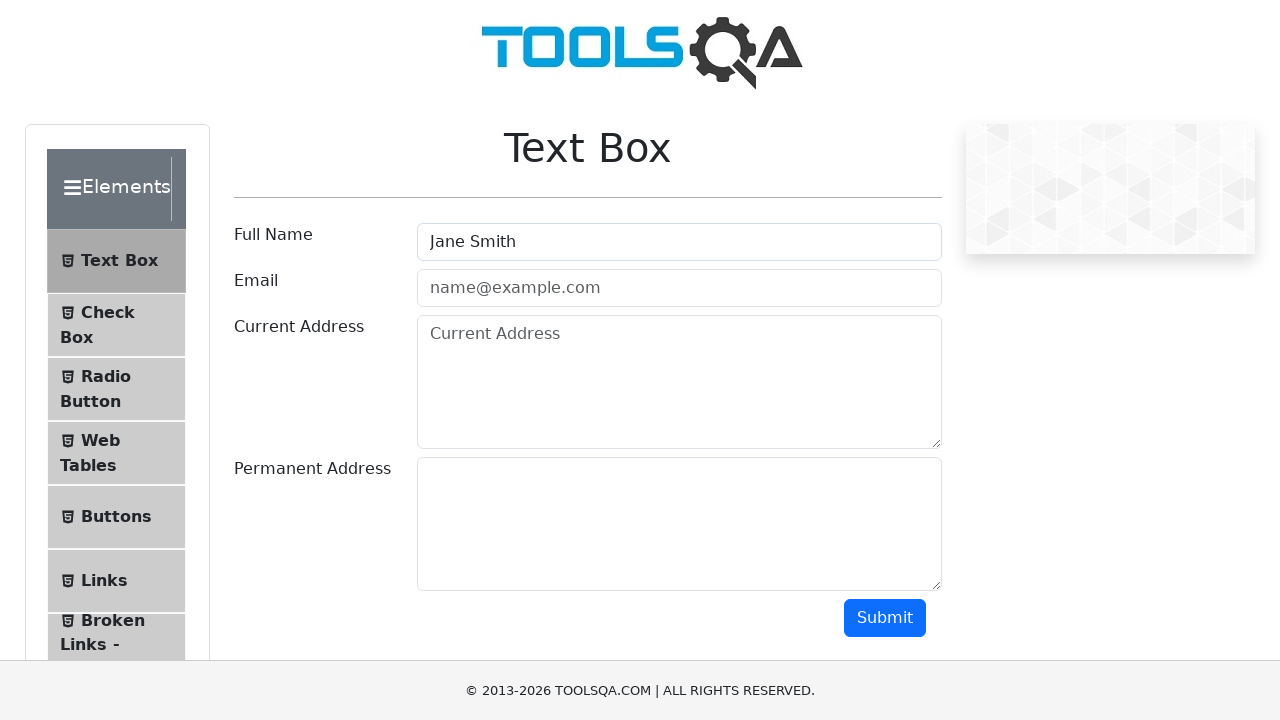

Filled userEmail field with 'jane.smith@example.com' on #userEmail
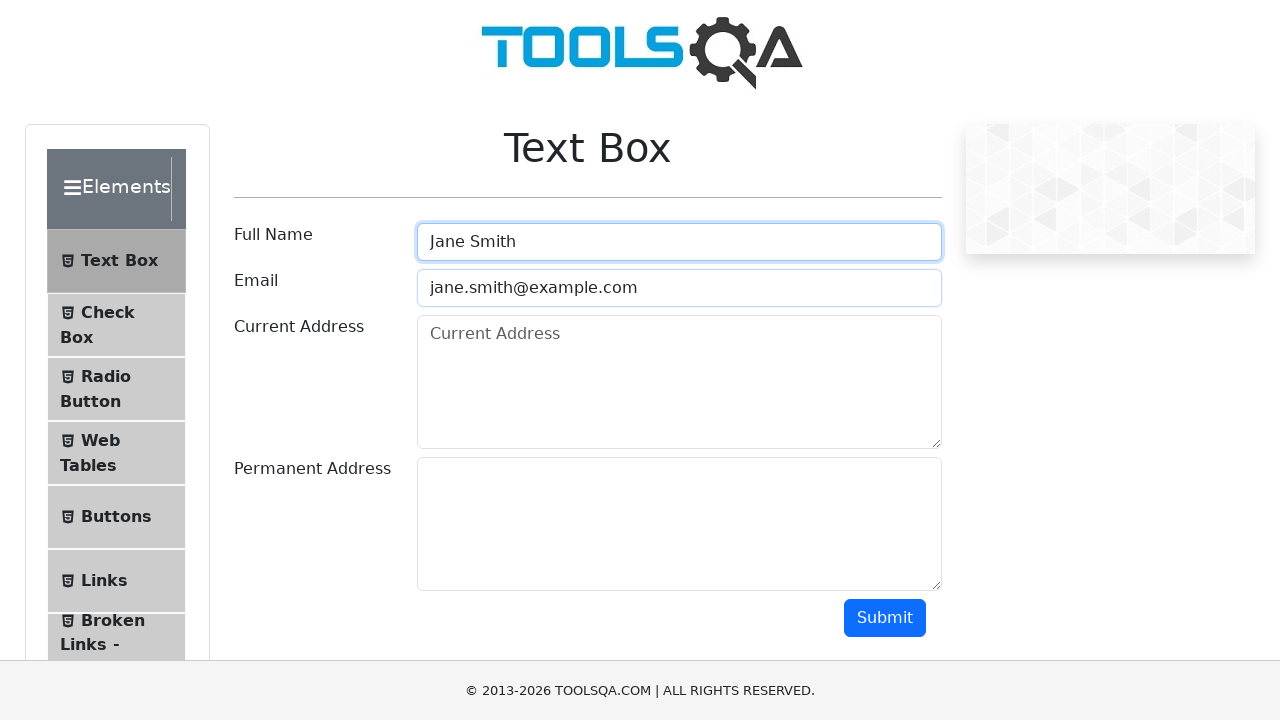

Filled currentAddress field with '123 Main Street, Anytown, USA 12345' on #currentAddress
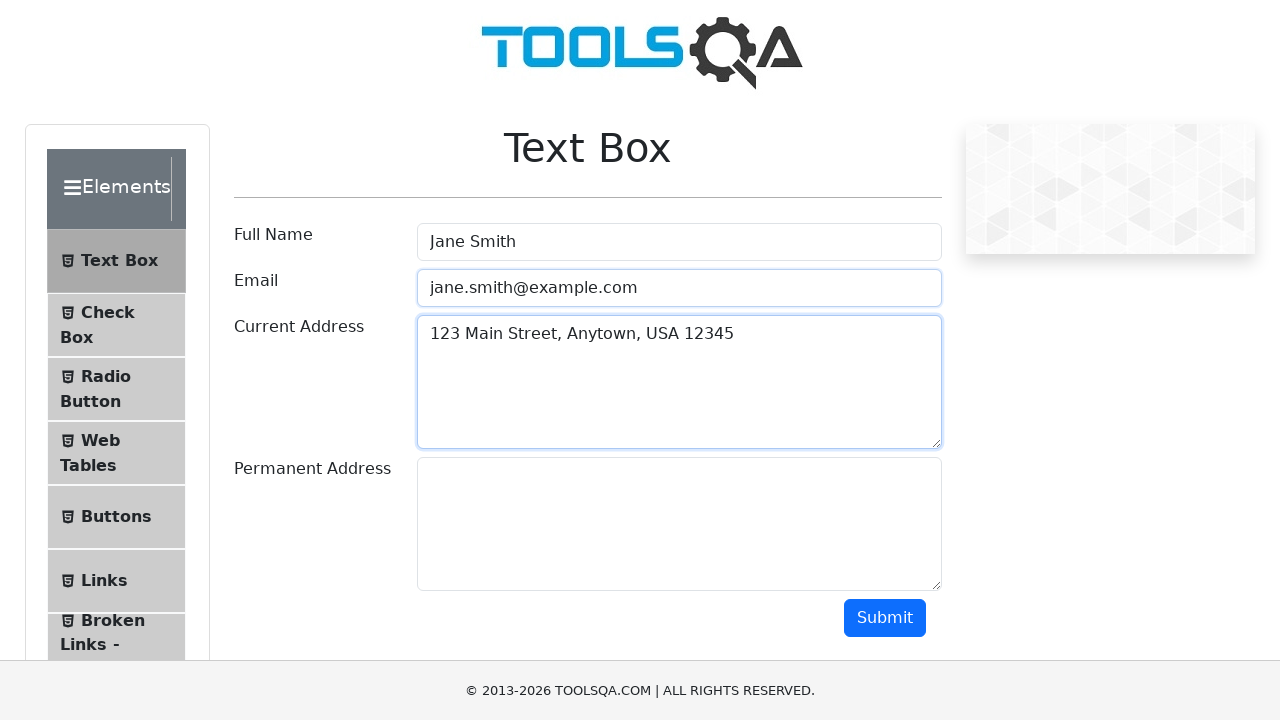

Filled permanentAddress field with '456 Oak Avenue, Another City, USA 67890' on #permanentAddress
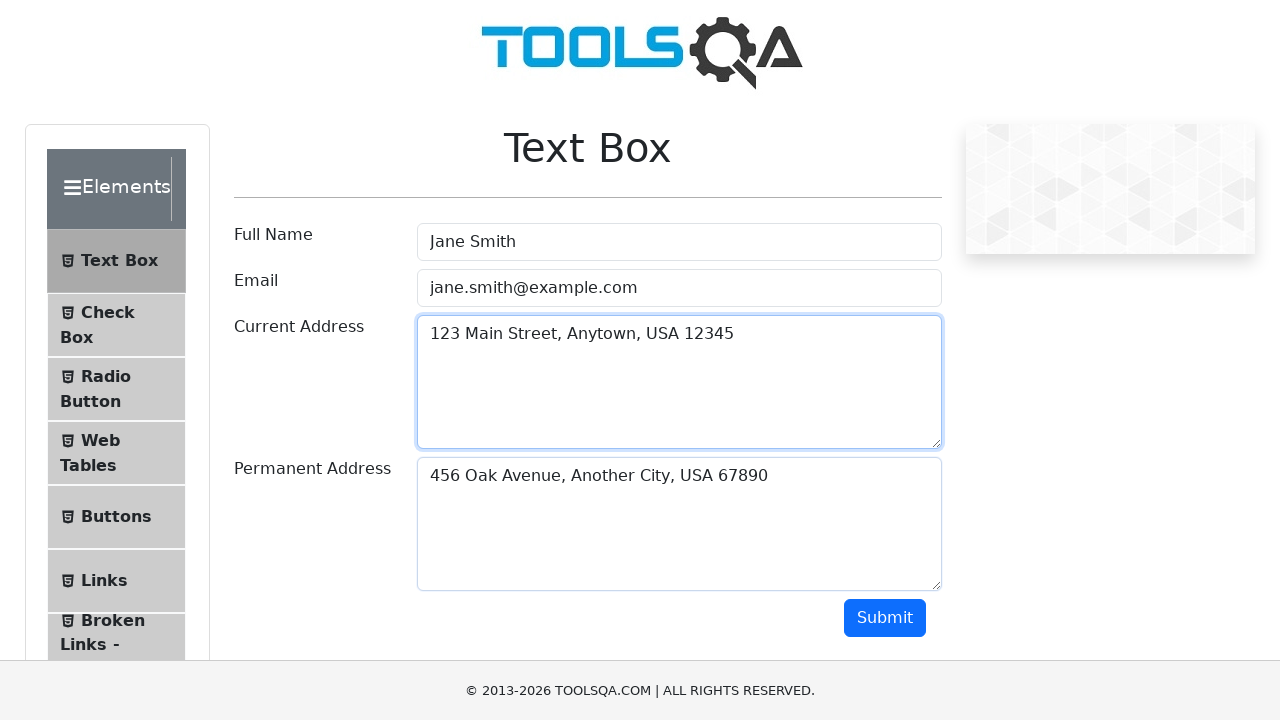

Clicked submit button to submit the form at (885, 618) on #submit
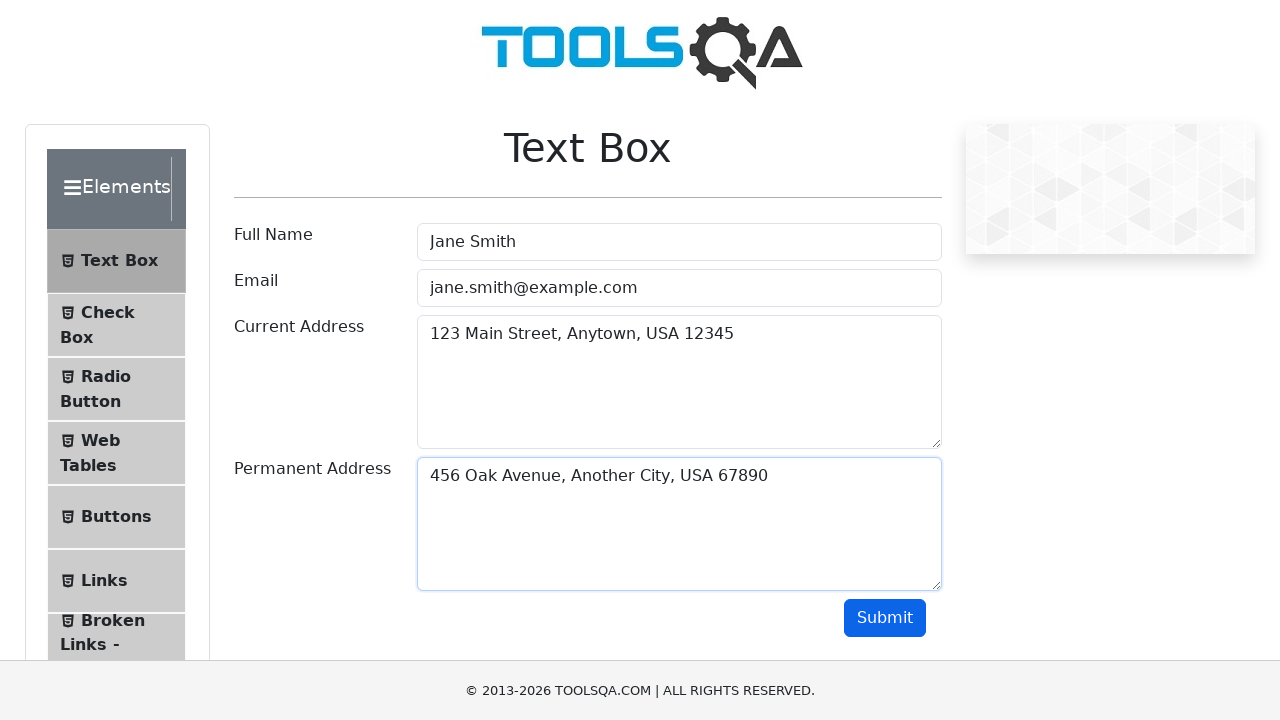

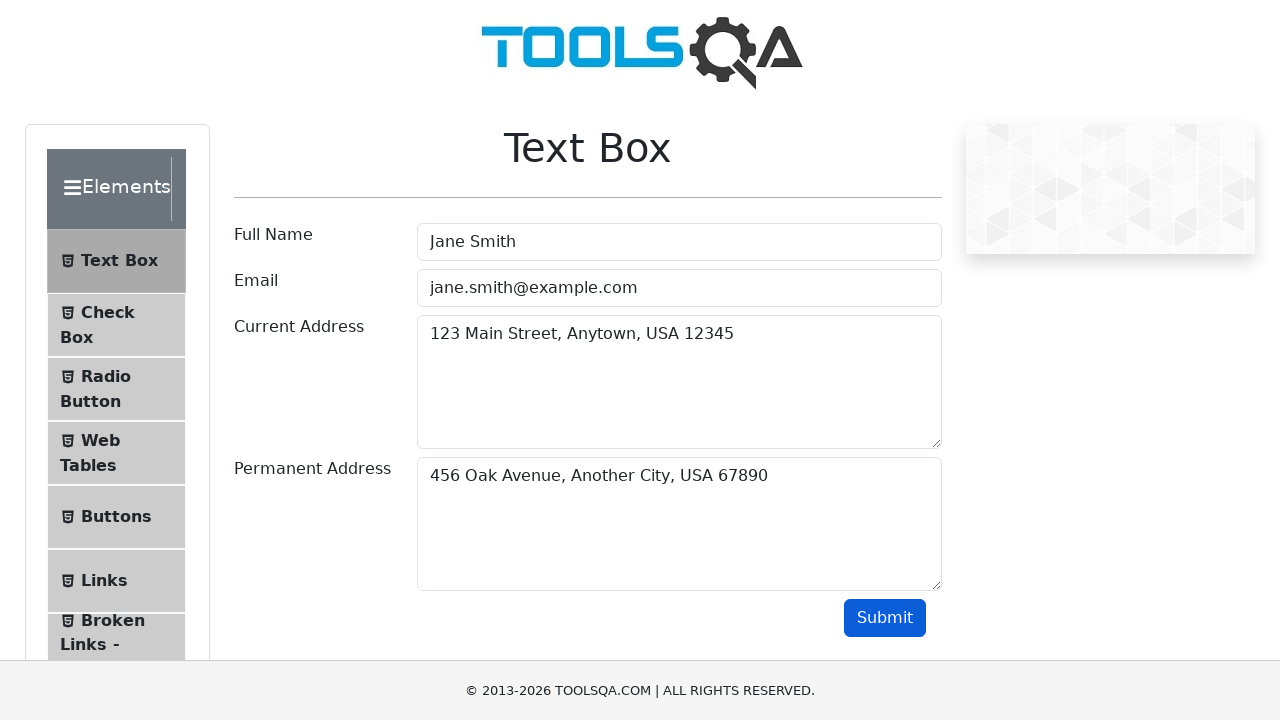